Tests window handling by clicking a link that opens a new window and verifying content

Starting URL: https://the-internet.herokuapp.com/windows

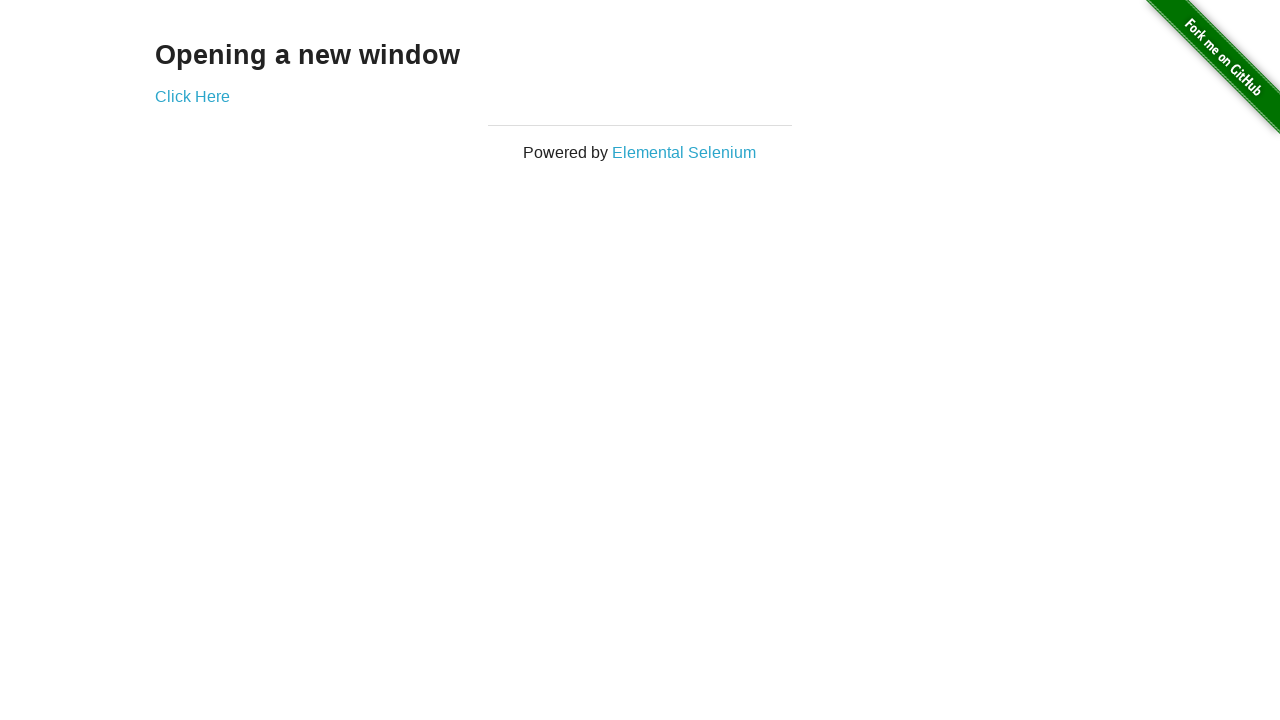

Clicked 'Click Here' link to open new window at (192, 96) on text=Click Here
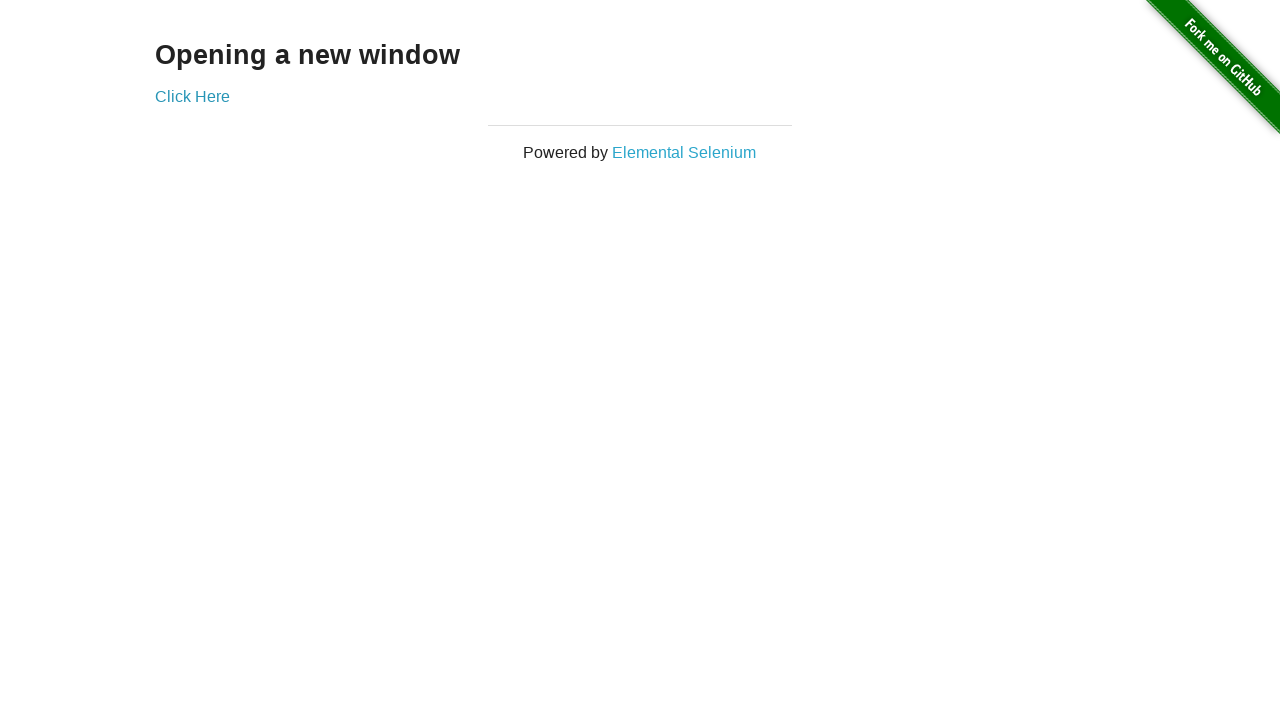

New window loaded and h3 element appeared
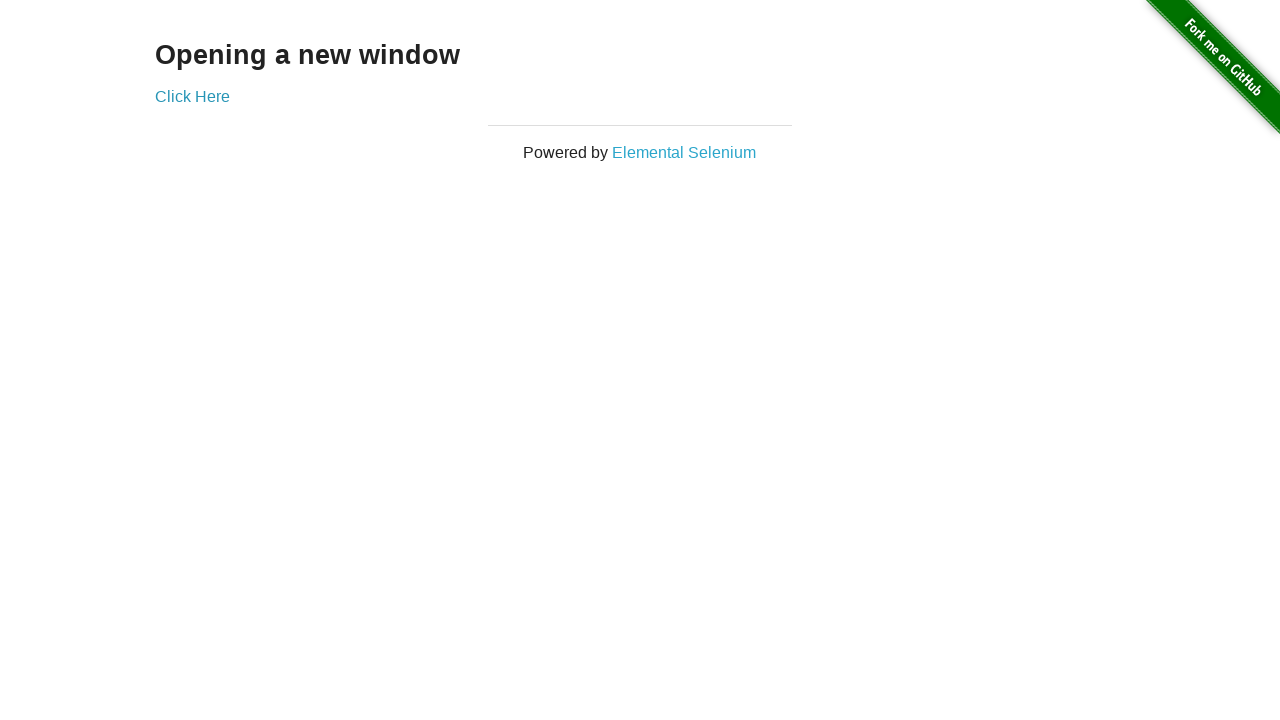

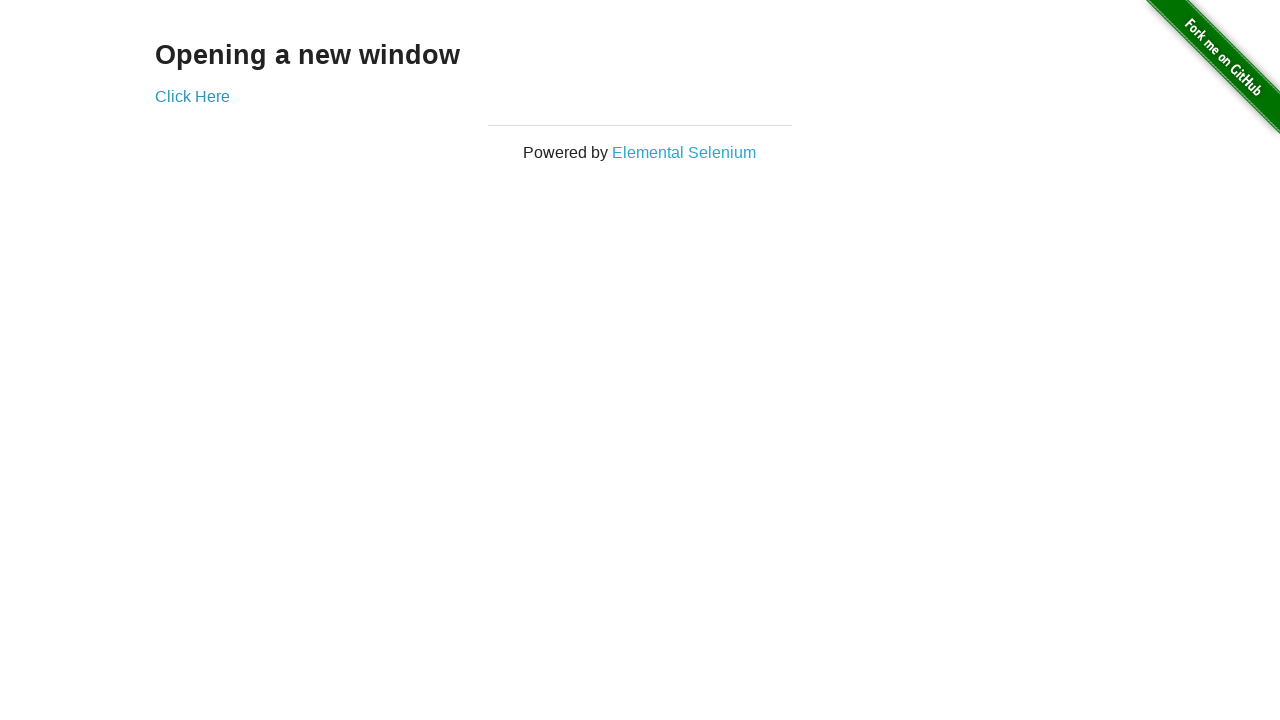